Tests interaction with a country dropdown on the OrangeHRM trial signup page by waiting for the dropdown to load and selecting a country option.

Starting URL: https://www.orangehrm.com/orangehrm-30-day-trial/

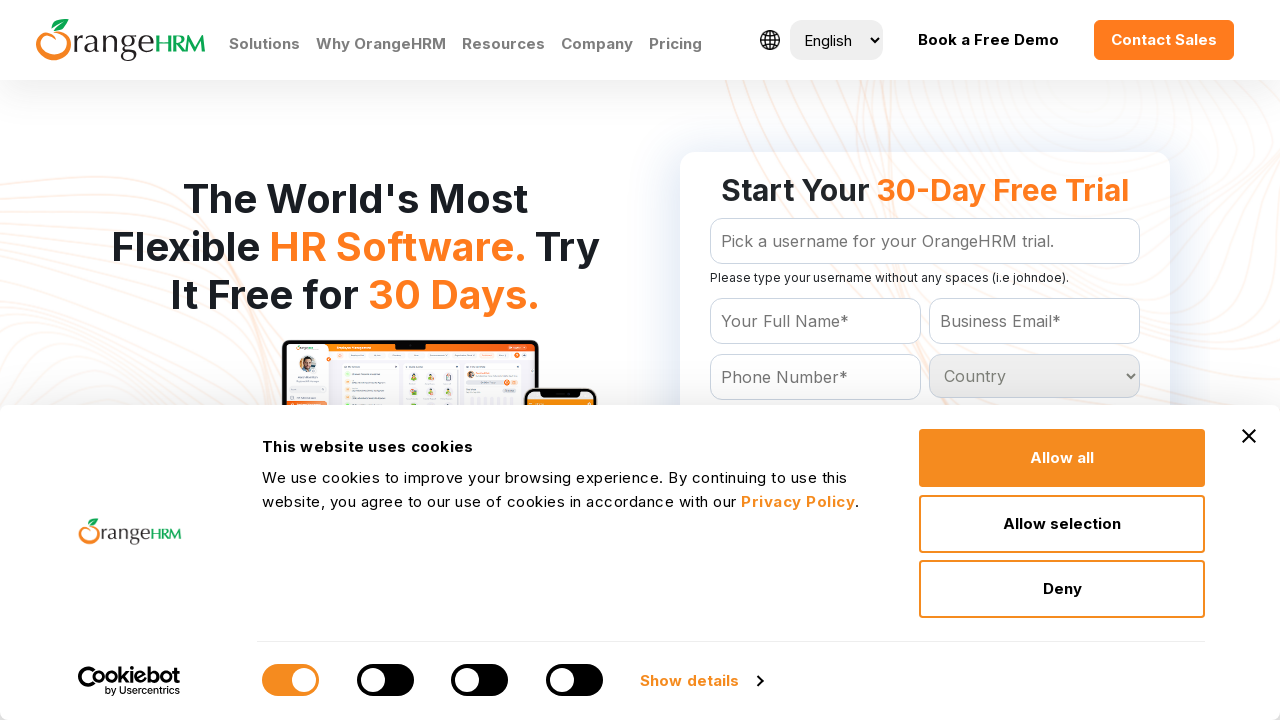

Waited for country dropdown to load on OrangeHRM trial signup page
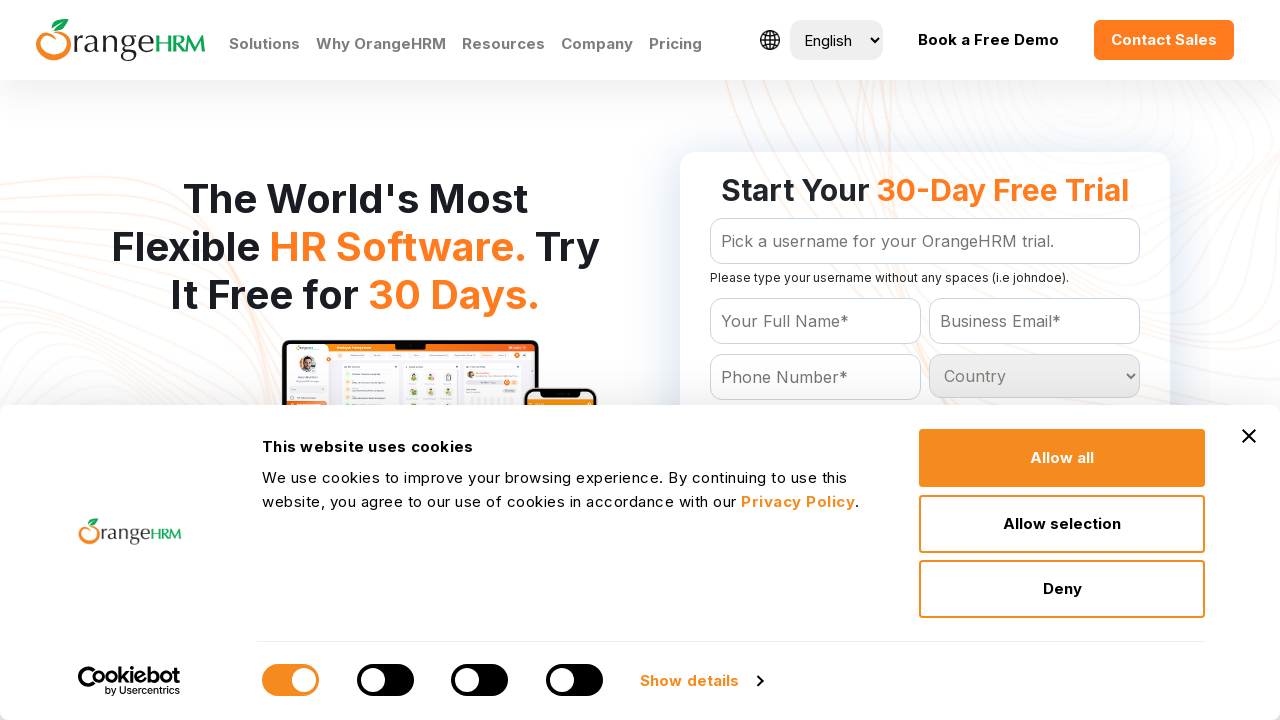

Selected 'Canada' from the country dropdown on #Form_getForm_Country
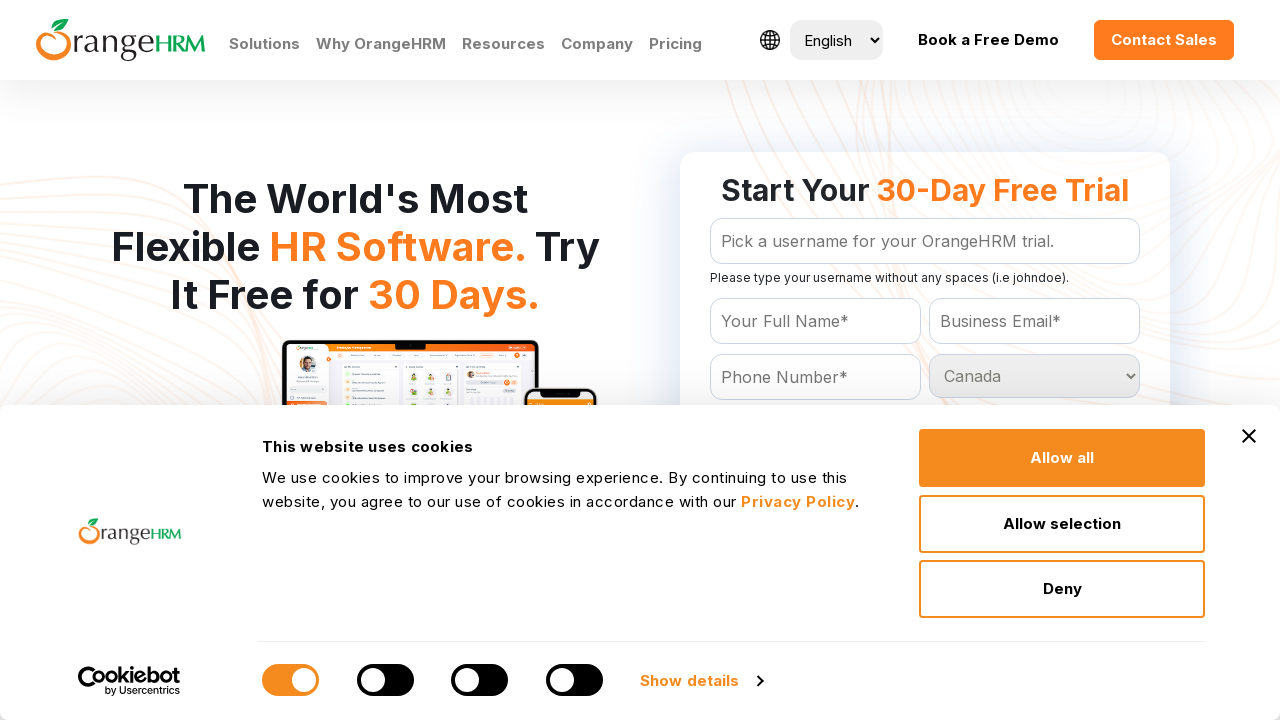

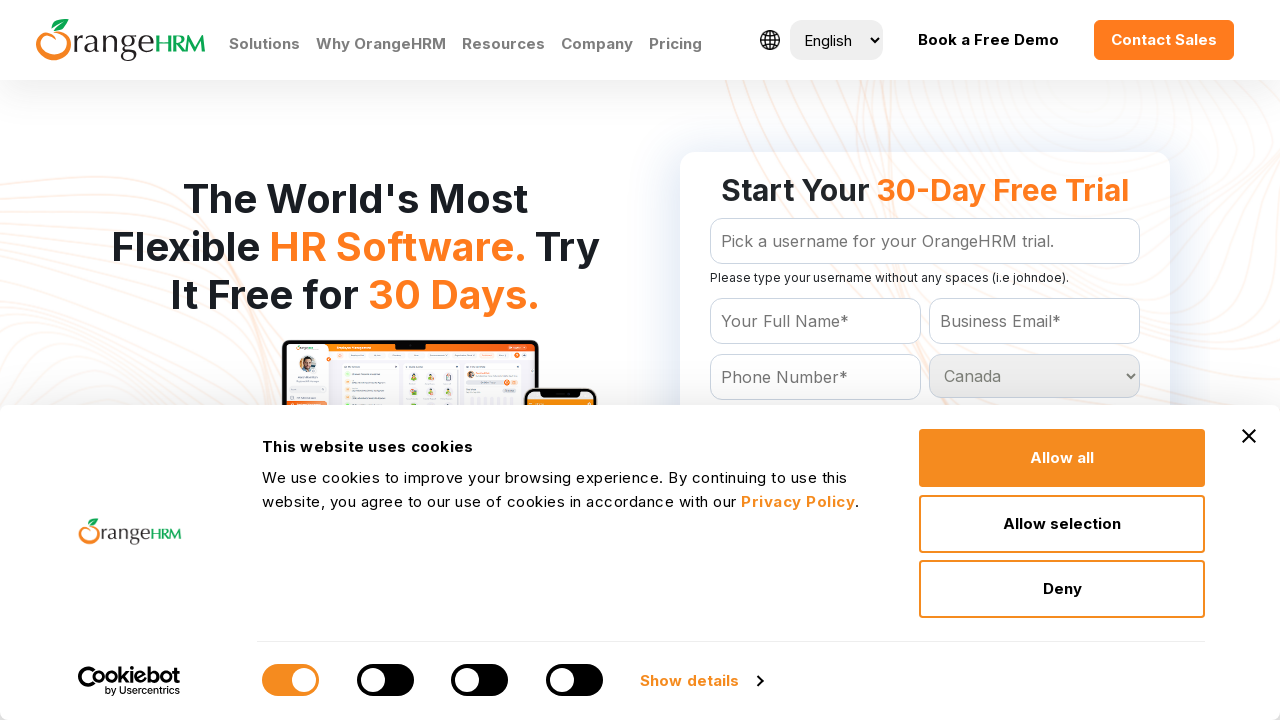